Tests handling of parent and child windows by clicking a link that opens a new window, switching to the child window to verify content, then switching back to the parent window.

Starting URL: http://the-internet.herokuapp.com/windows

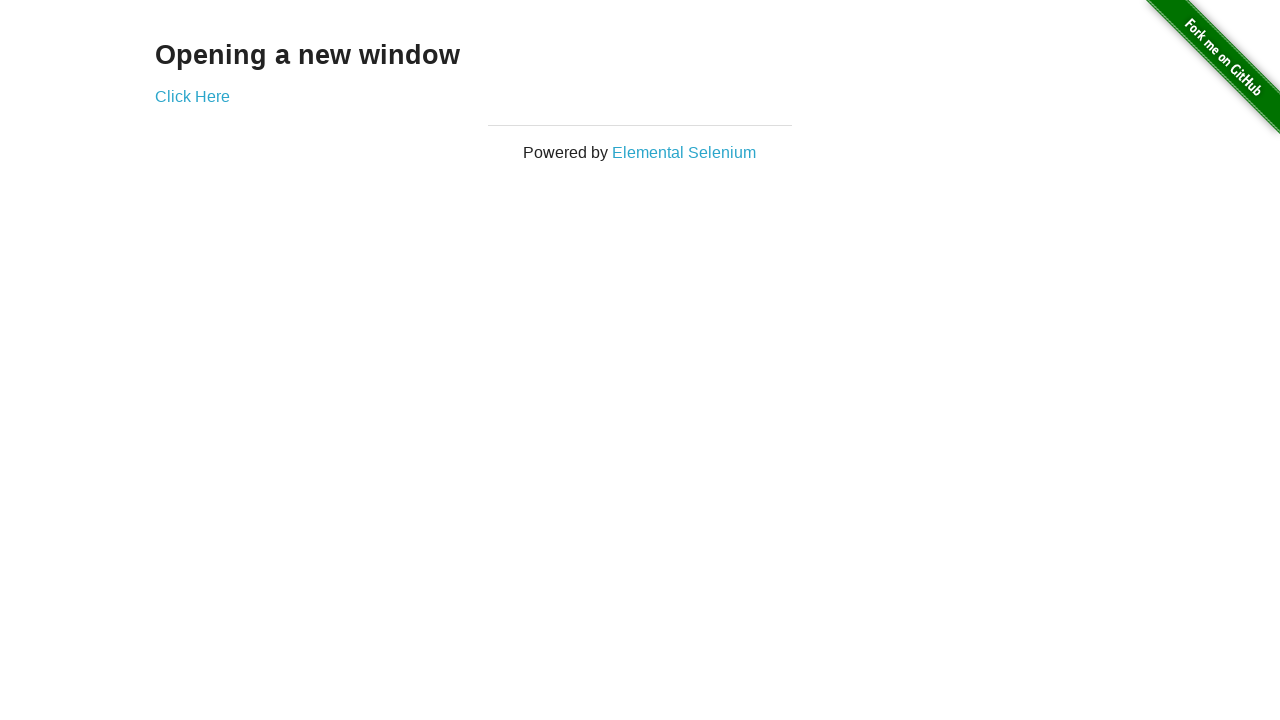

Clicked 'Click Here' link to open new window at (192, 96) on text=Click Here
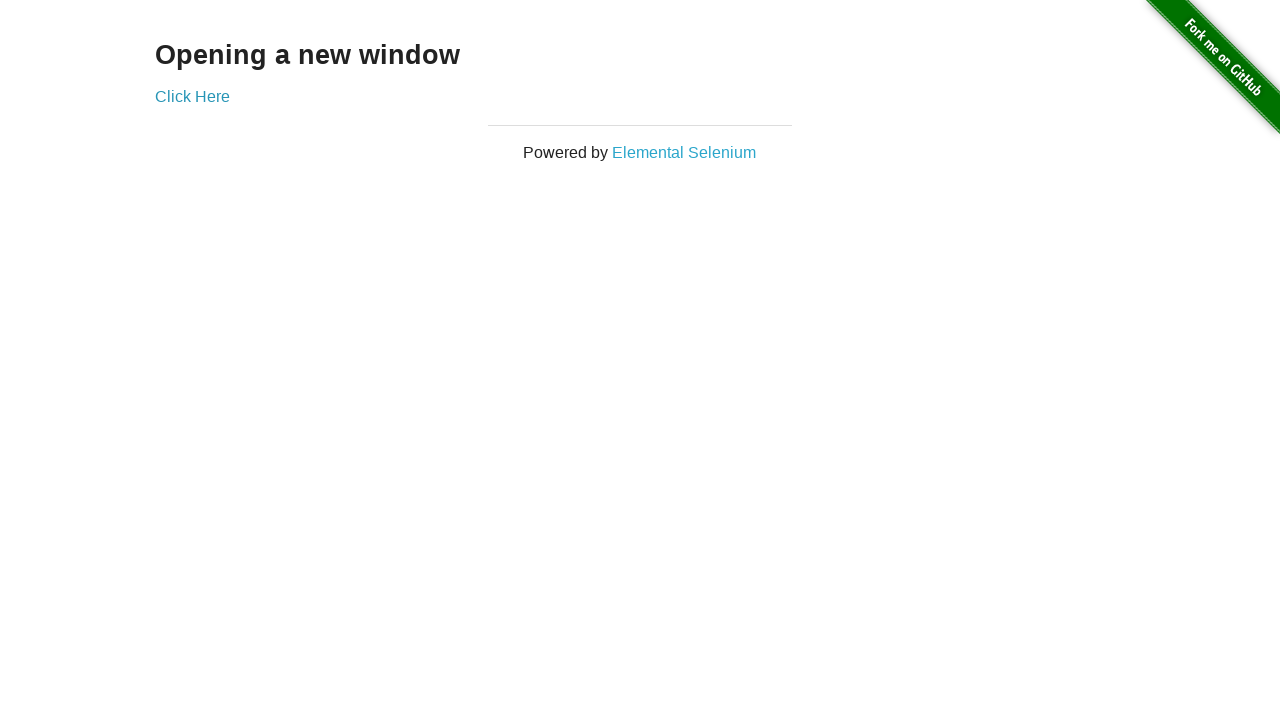

Child window opened and captured
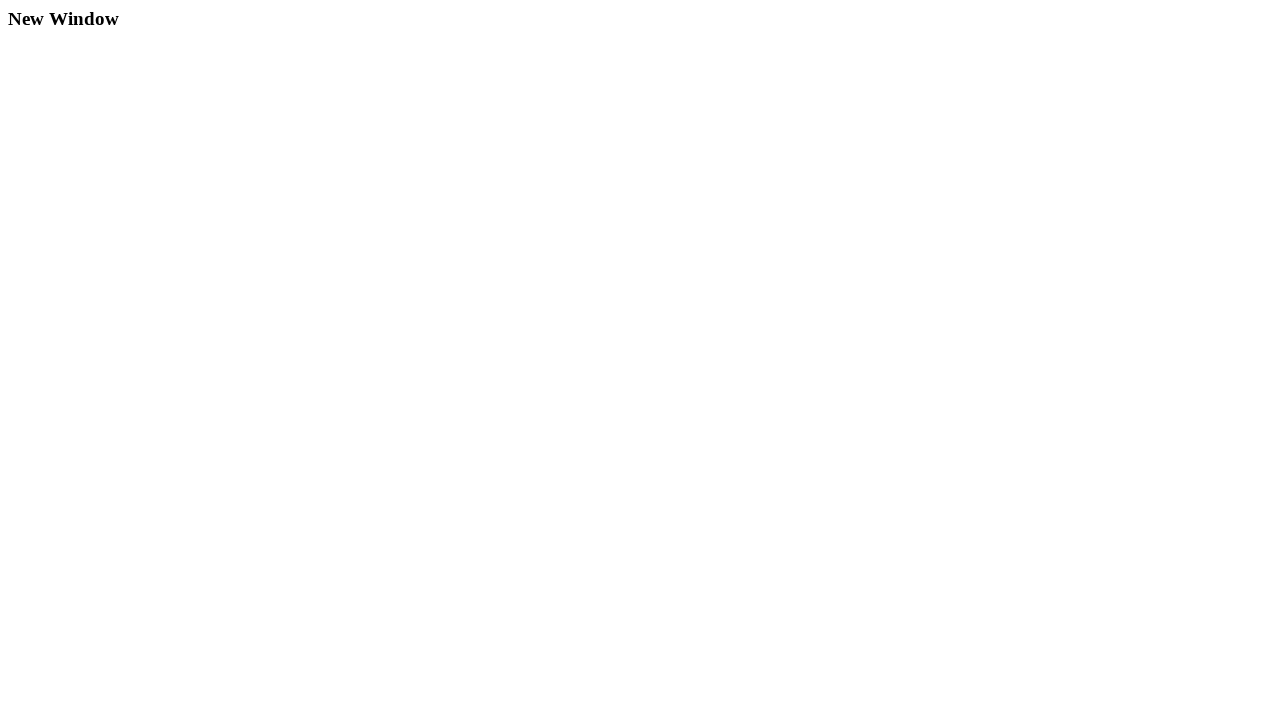

Child window loaded and verified 'New Window' heading
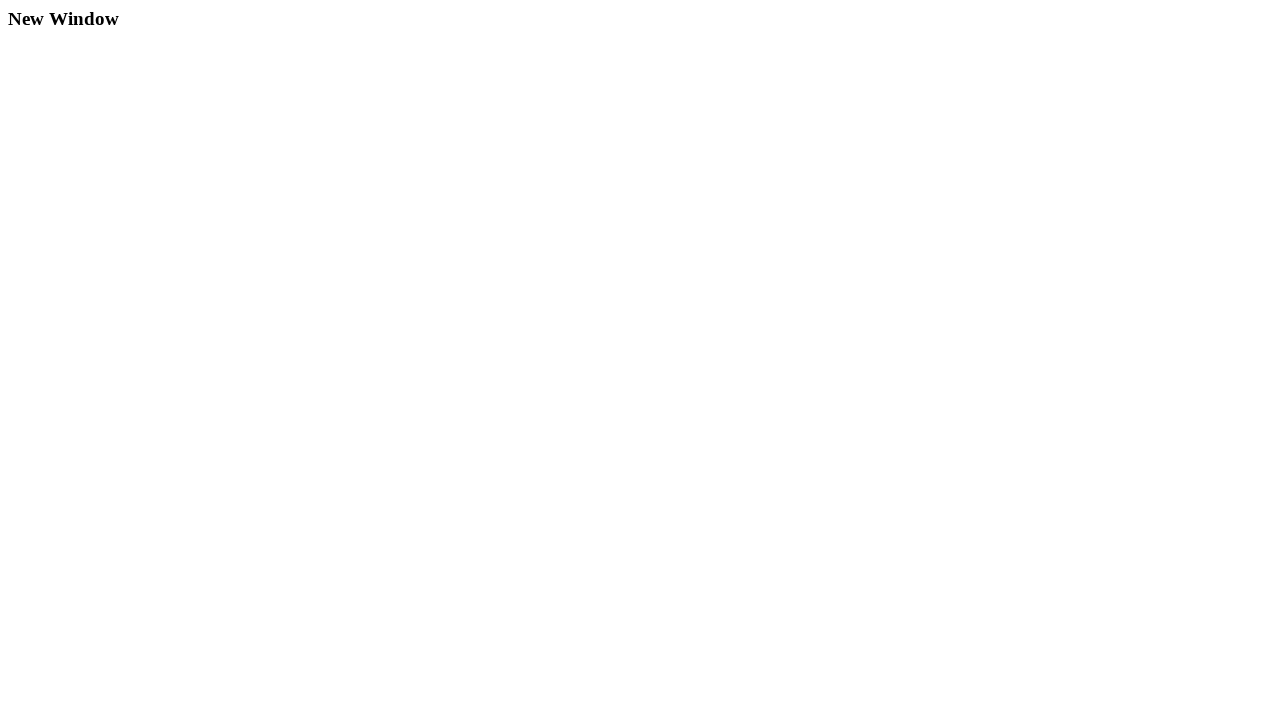

Switched back to parent window
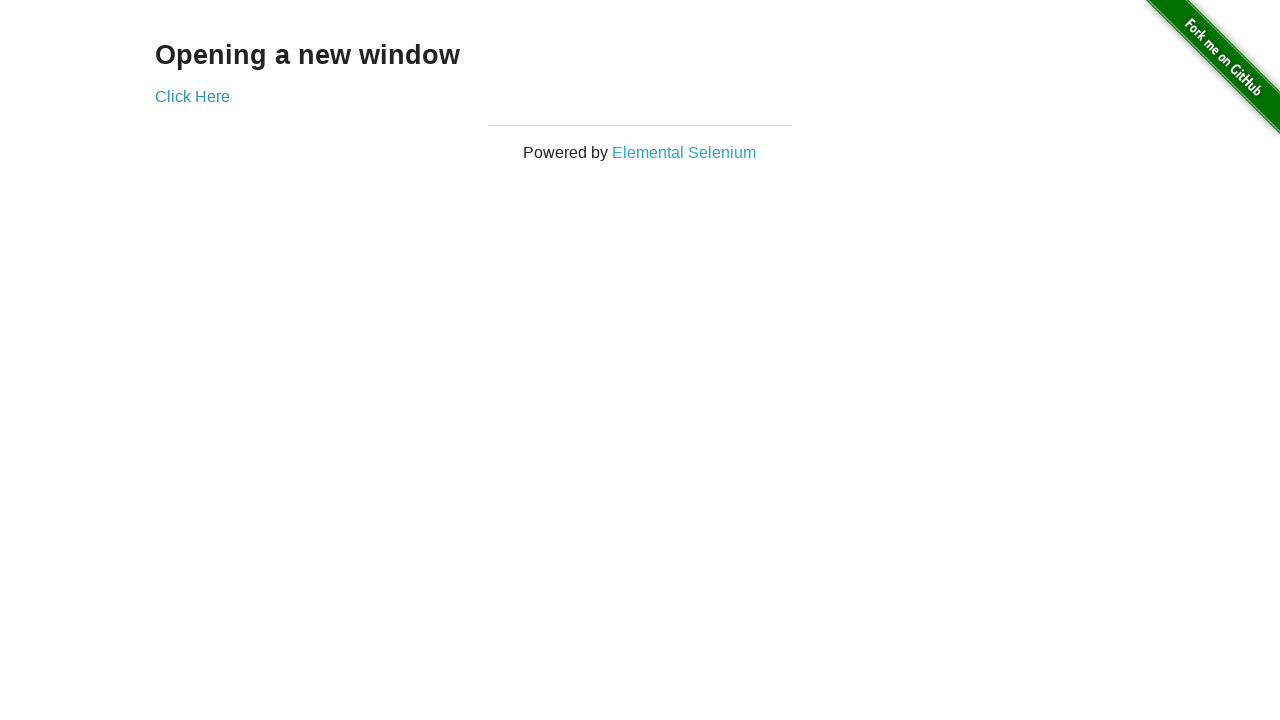

Parent window verified with 'Opening a new window' heading
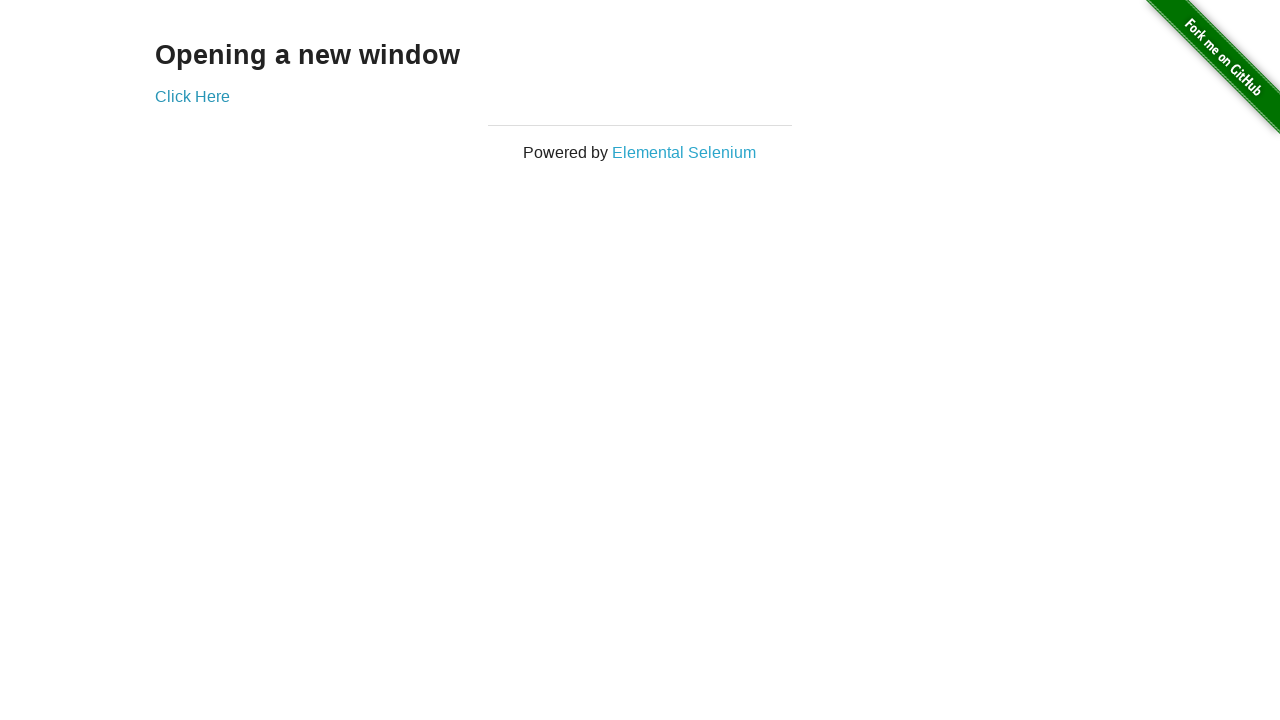

Child window closed
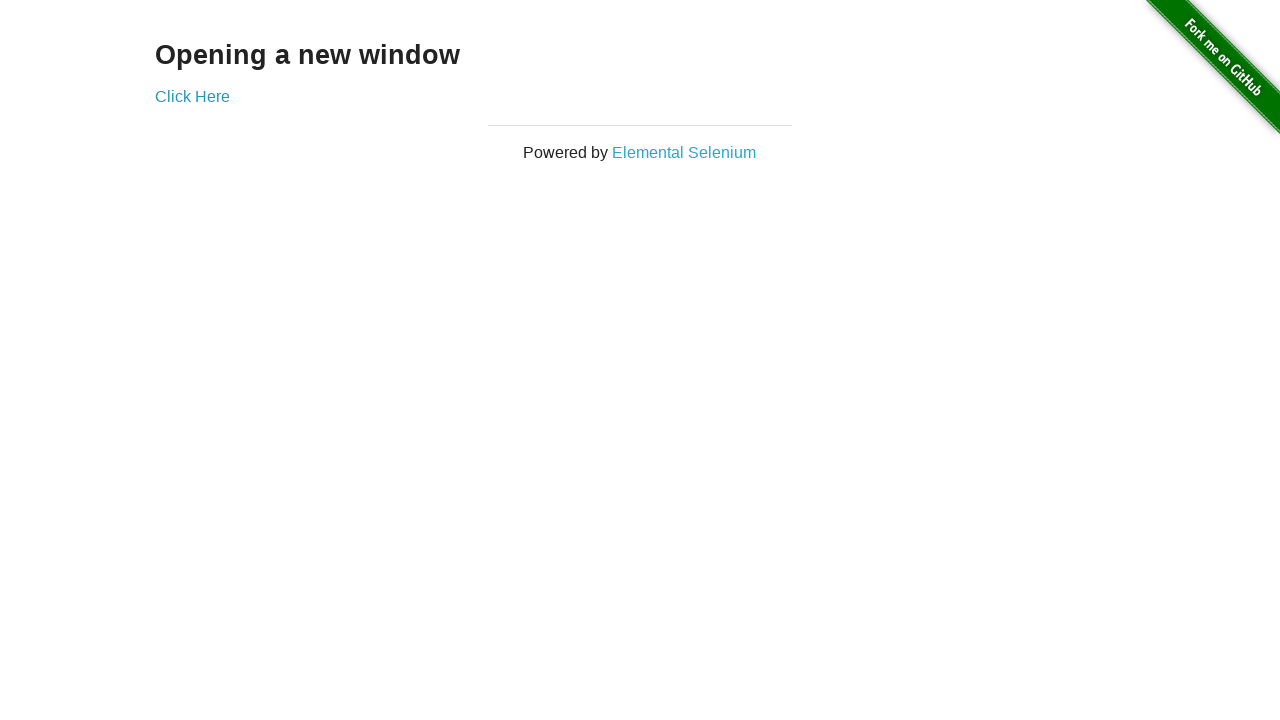

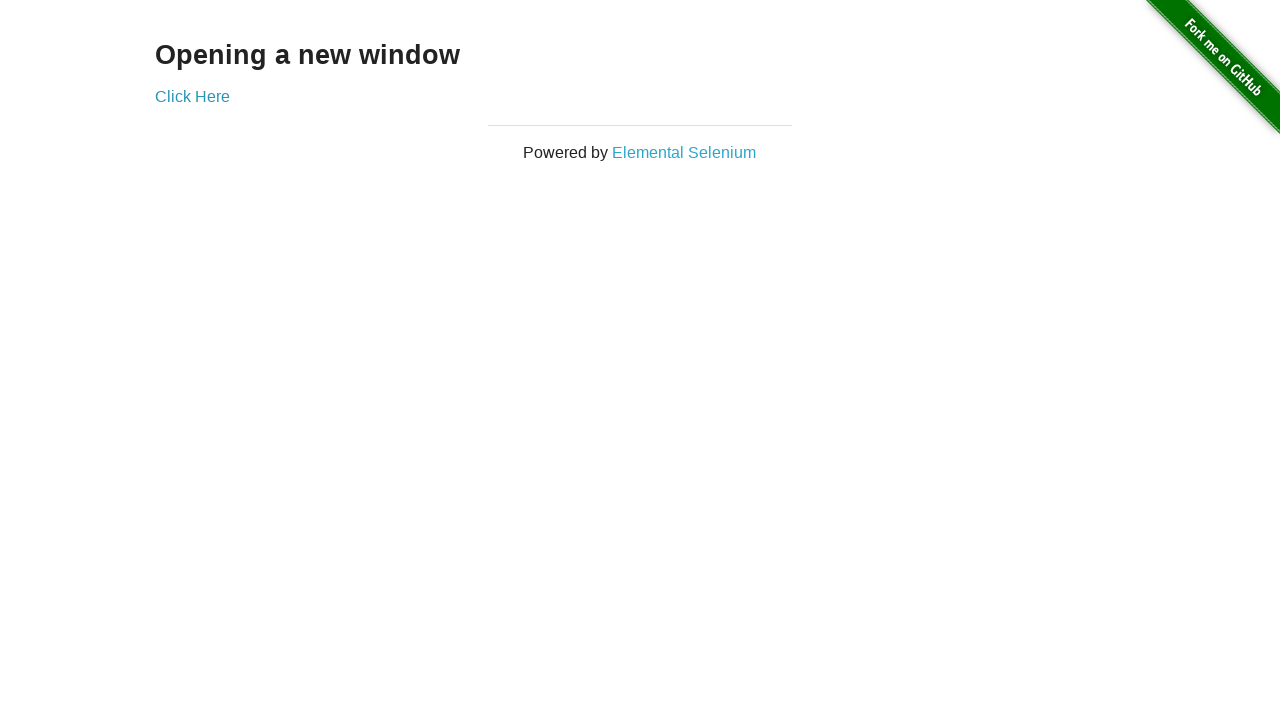